Navigates to a page, clicks a link with a mathematically calculated text value, then fills out a form with personal information (first name, last name, city, country) and submits it.

Starting URL: http://suninjuly.github.io/find_link_text

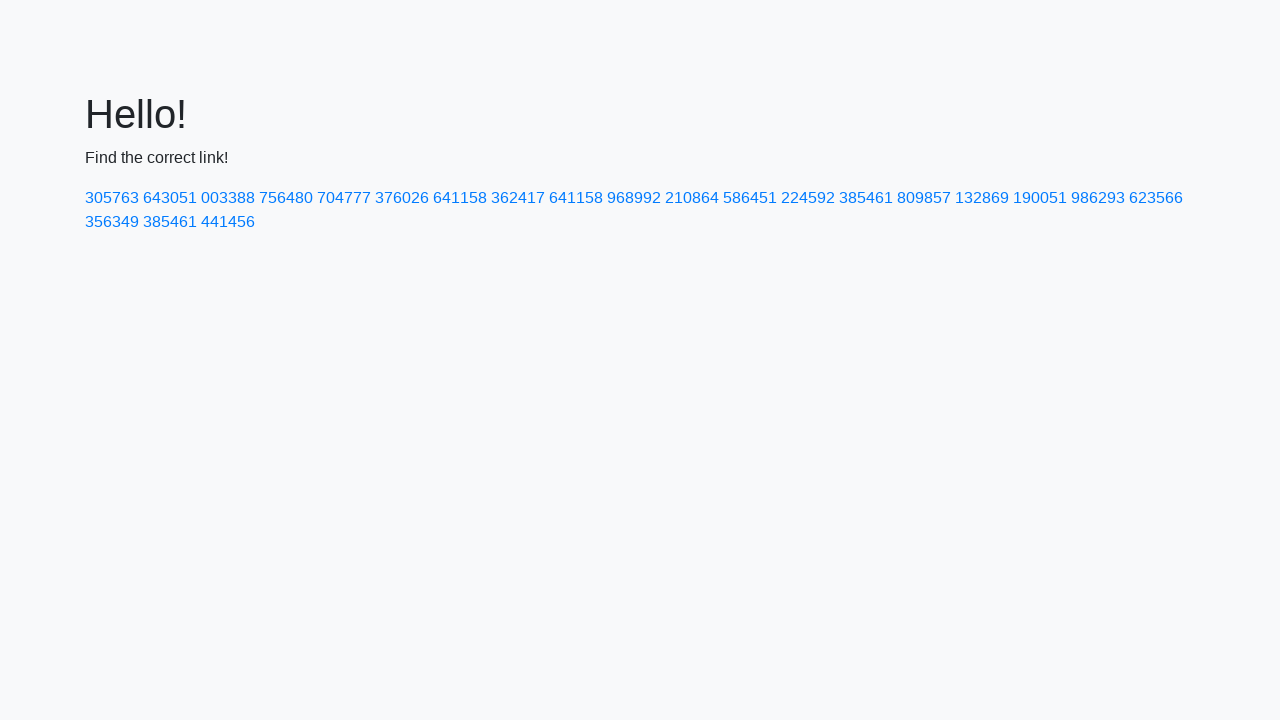

Clicked link with mathematically calculated text value: 224592 at (808, 198) on text=224592
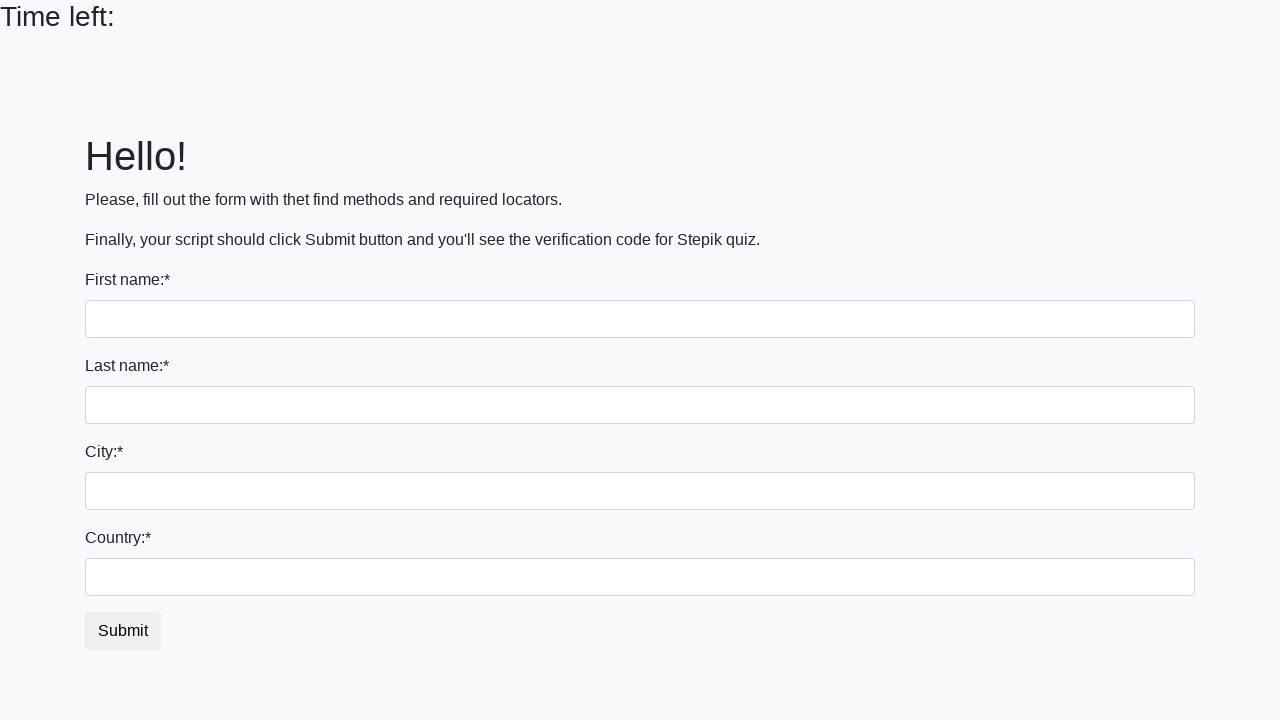

Filled first name field with 'Ivan' on input
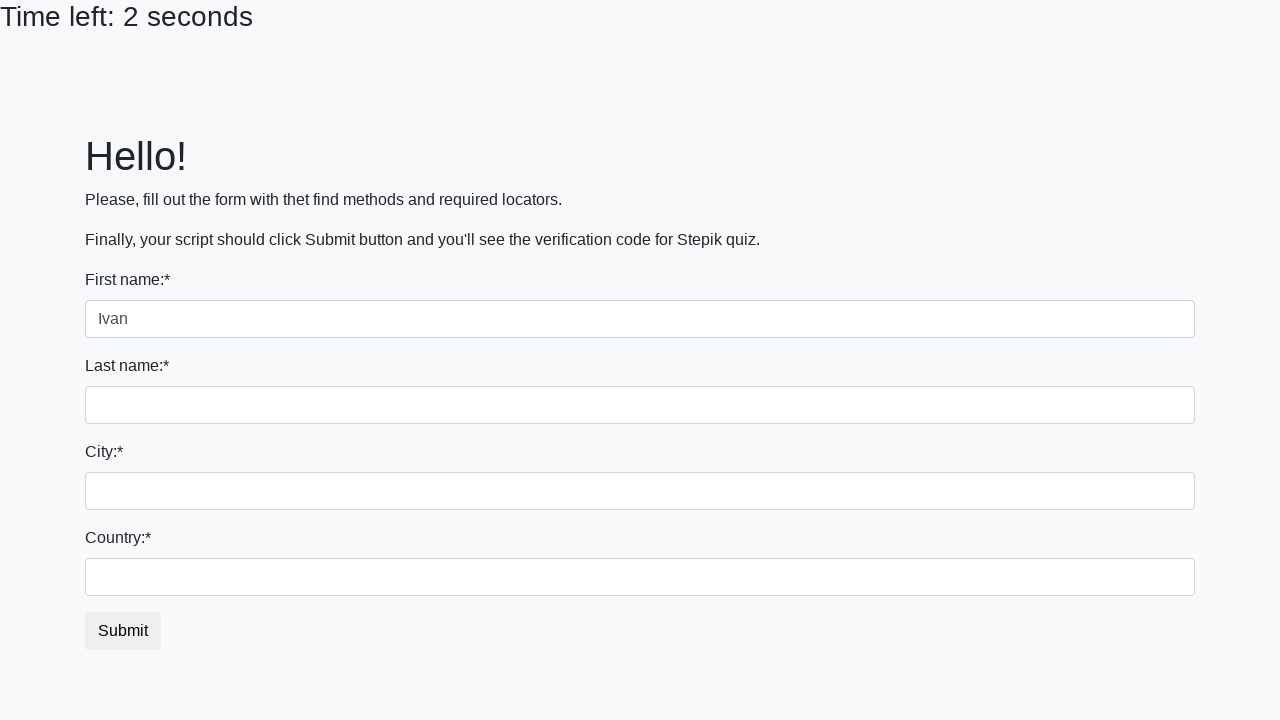

Filled last name field with 'Petrov' on input[name='last_name']
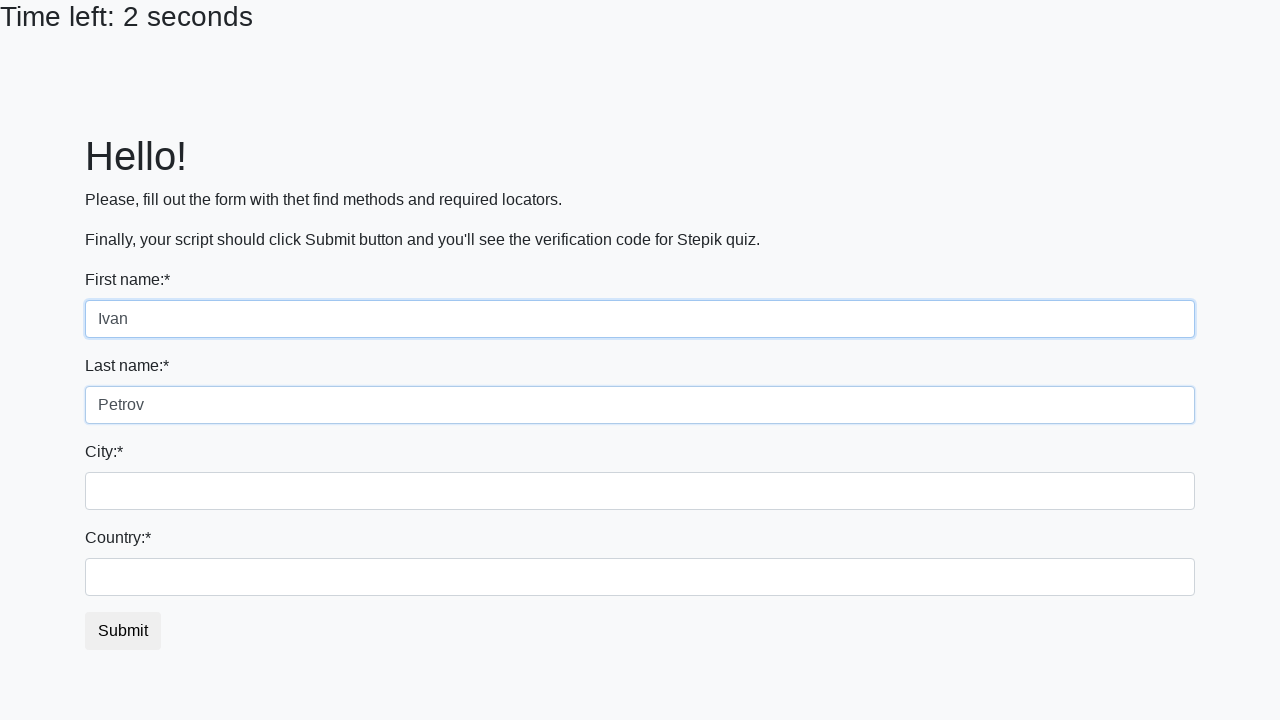

Filled city field with 'Smolensk' on .form-control.city
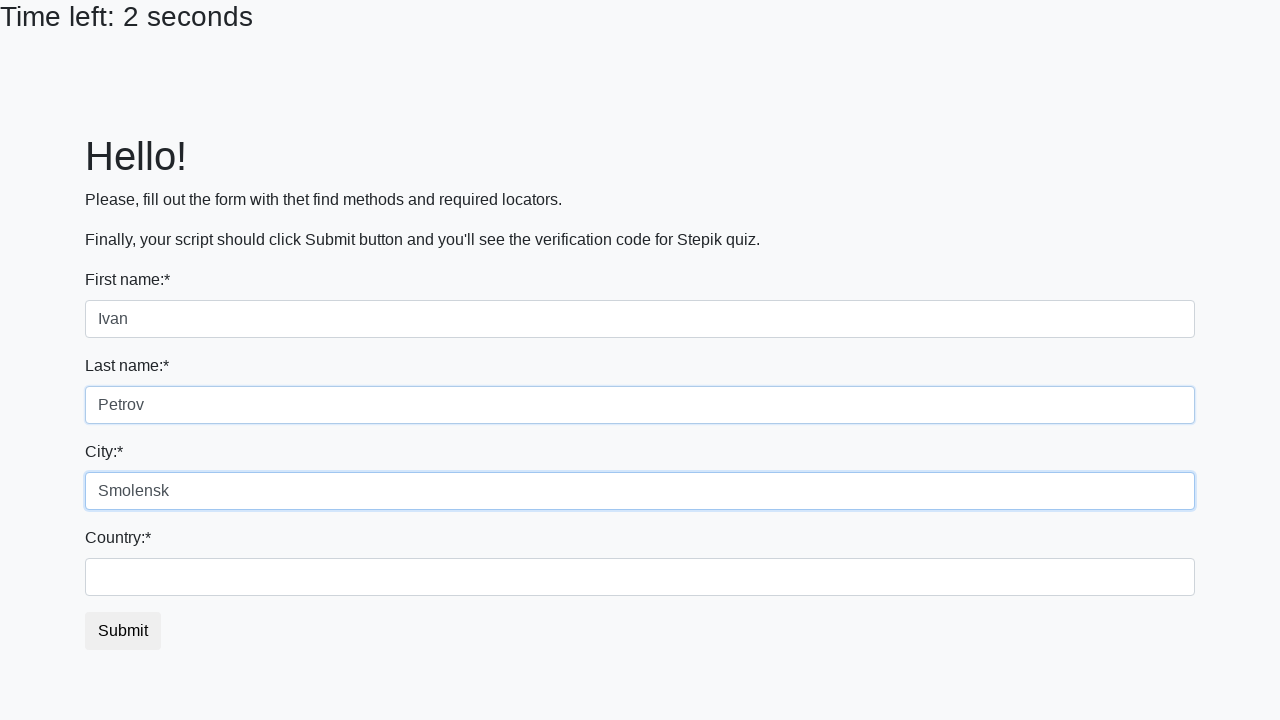

Filled country field with 'Russia' on #country
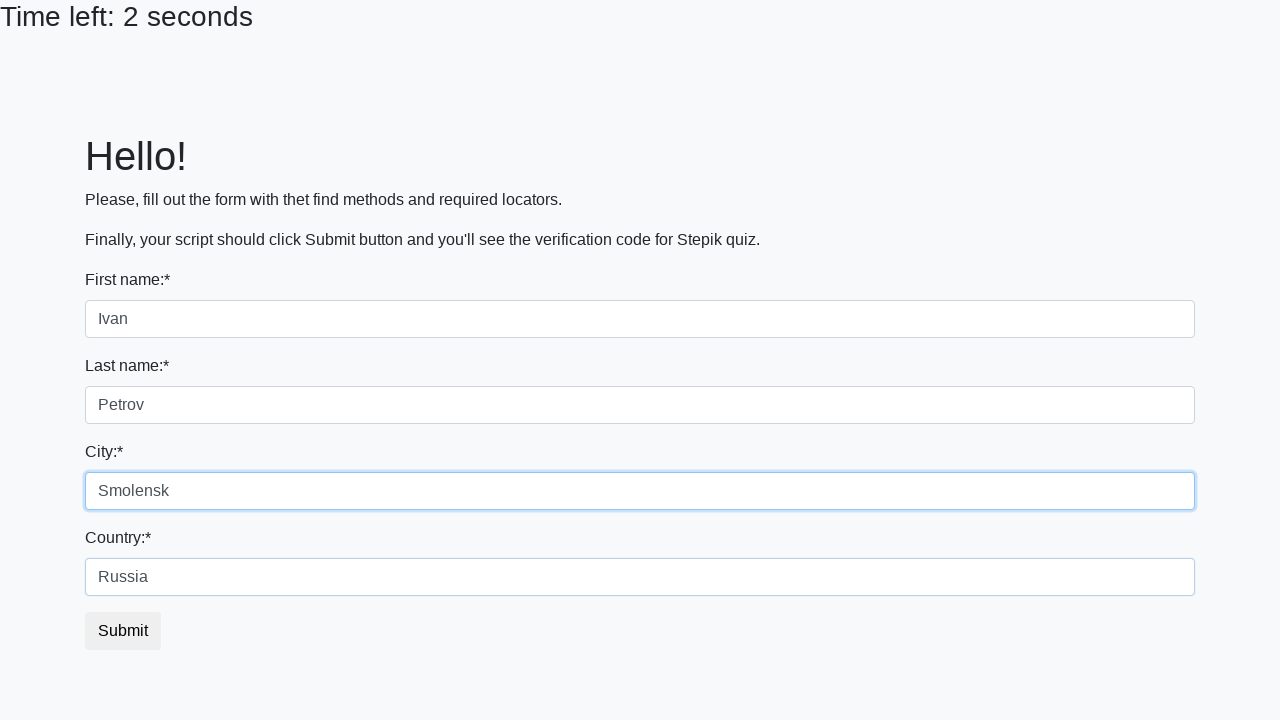

Clicked submit button to submit the form at (123, 631) on button.btn
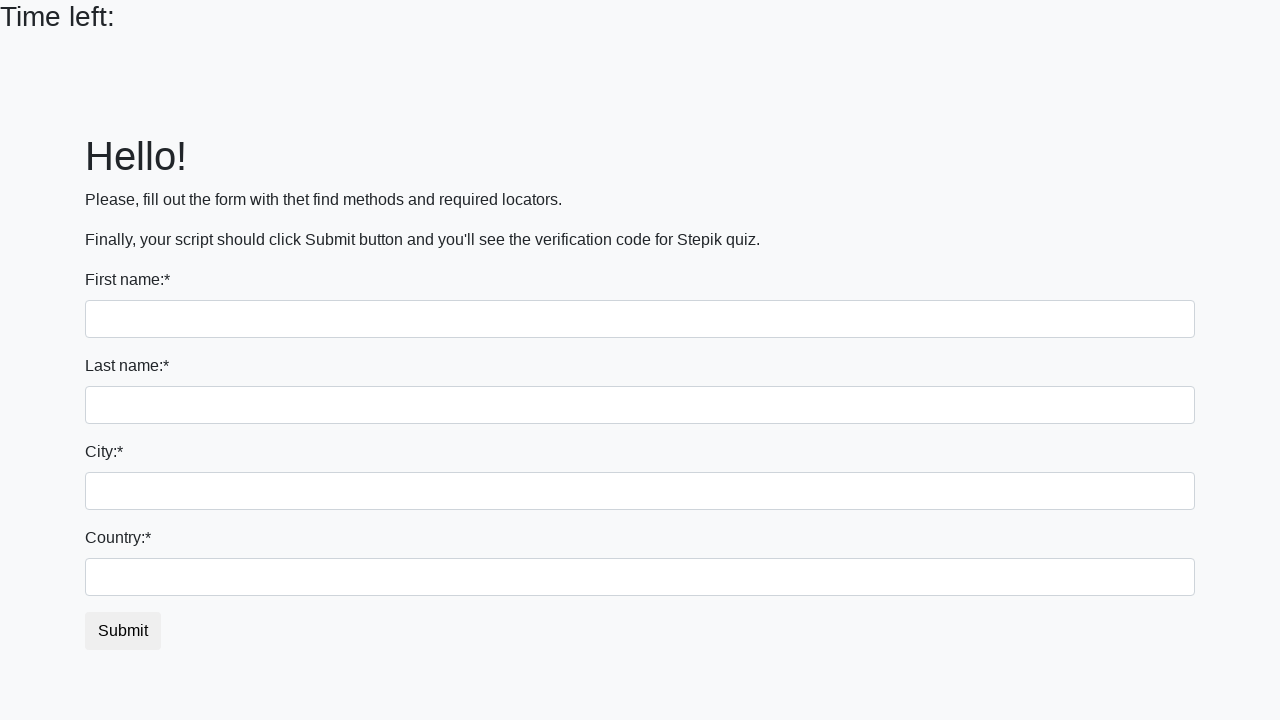

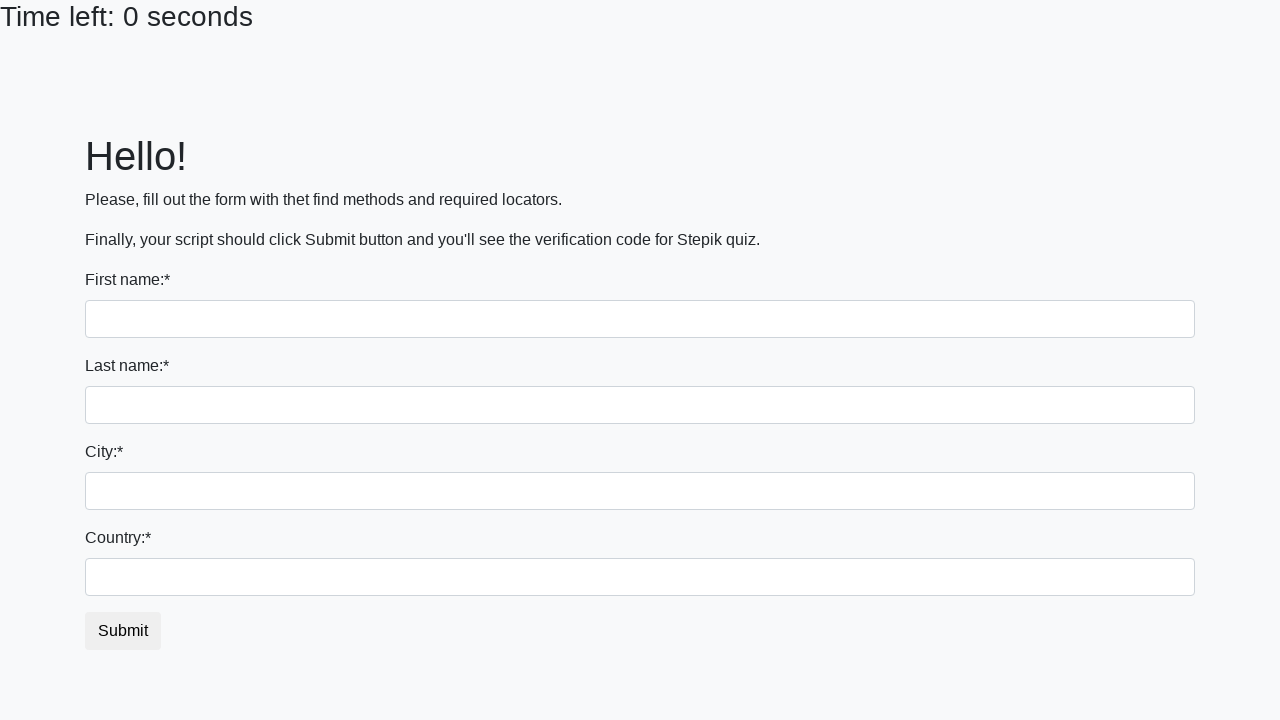